Tests that an item is removed if edited to an empty string

Starting URL: https://demo.playwright.dev/todomvc

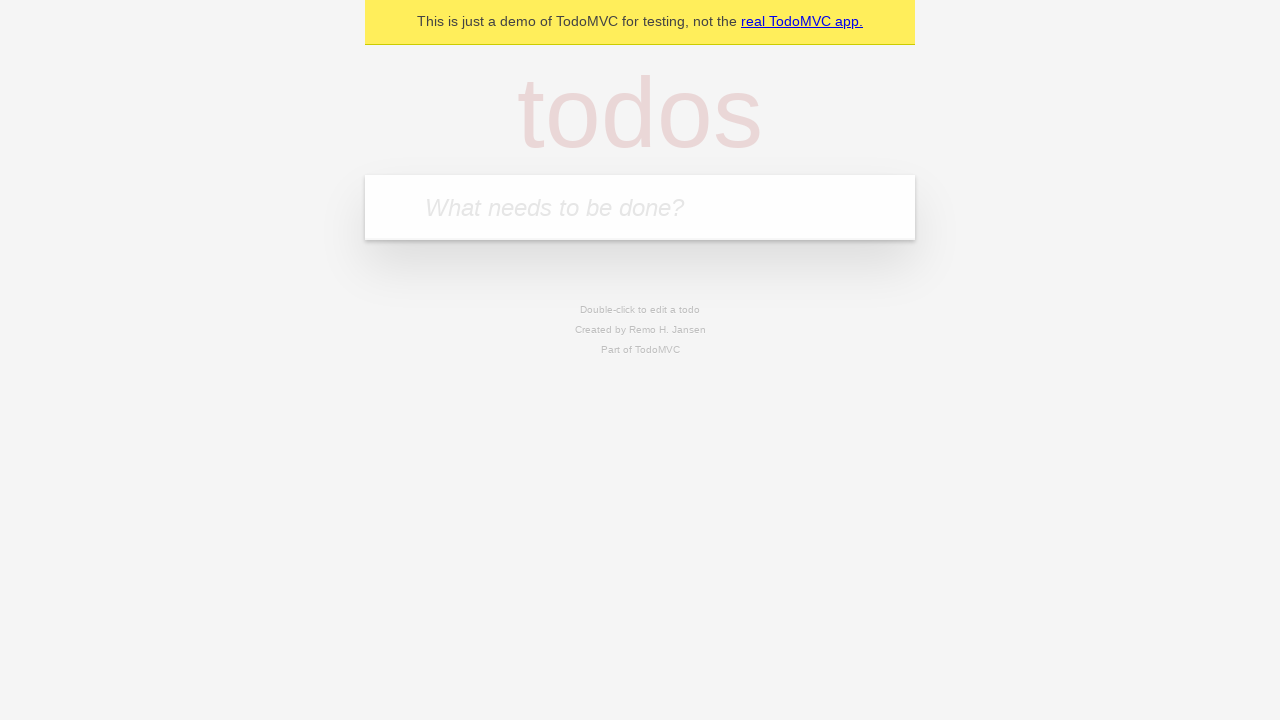

Filled new todo input with 'buy some cheese' on internal:attr=[placeholder="What needs to be done?"i]
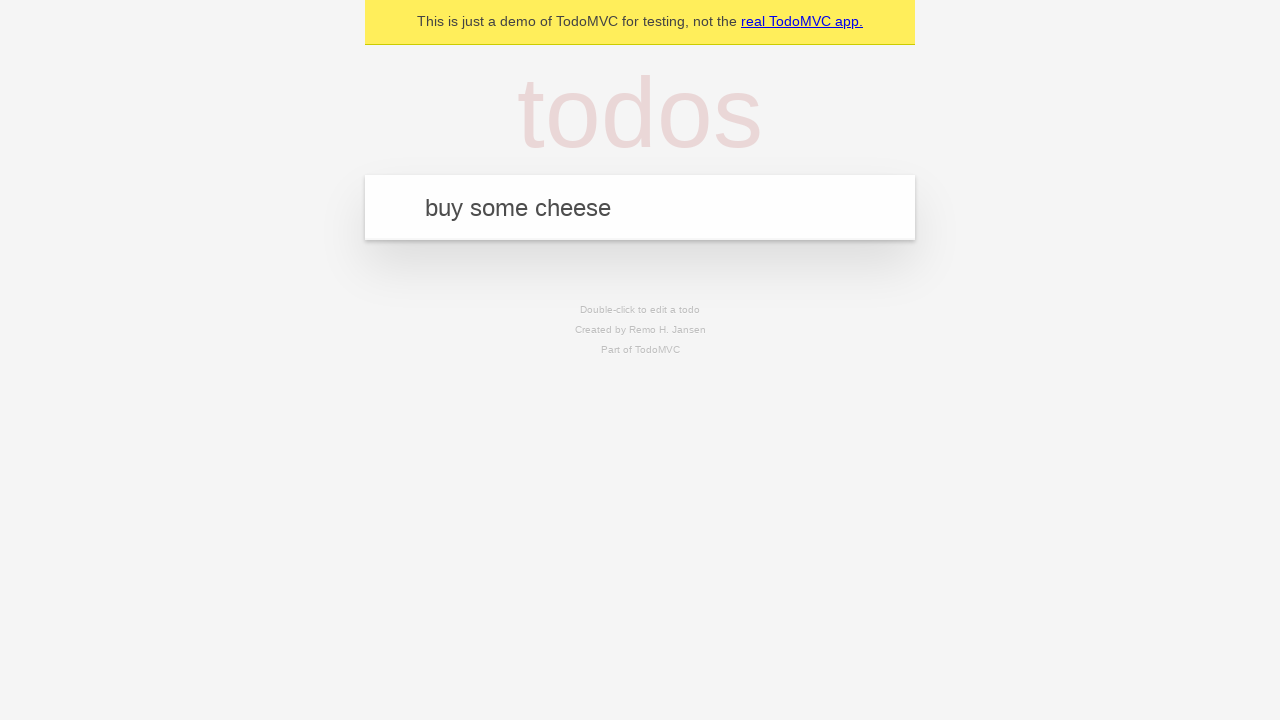

Pressed Enter to add first todo item on internal:attr=[placeholder="What needs to be done?"i]
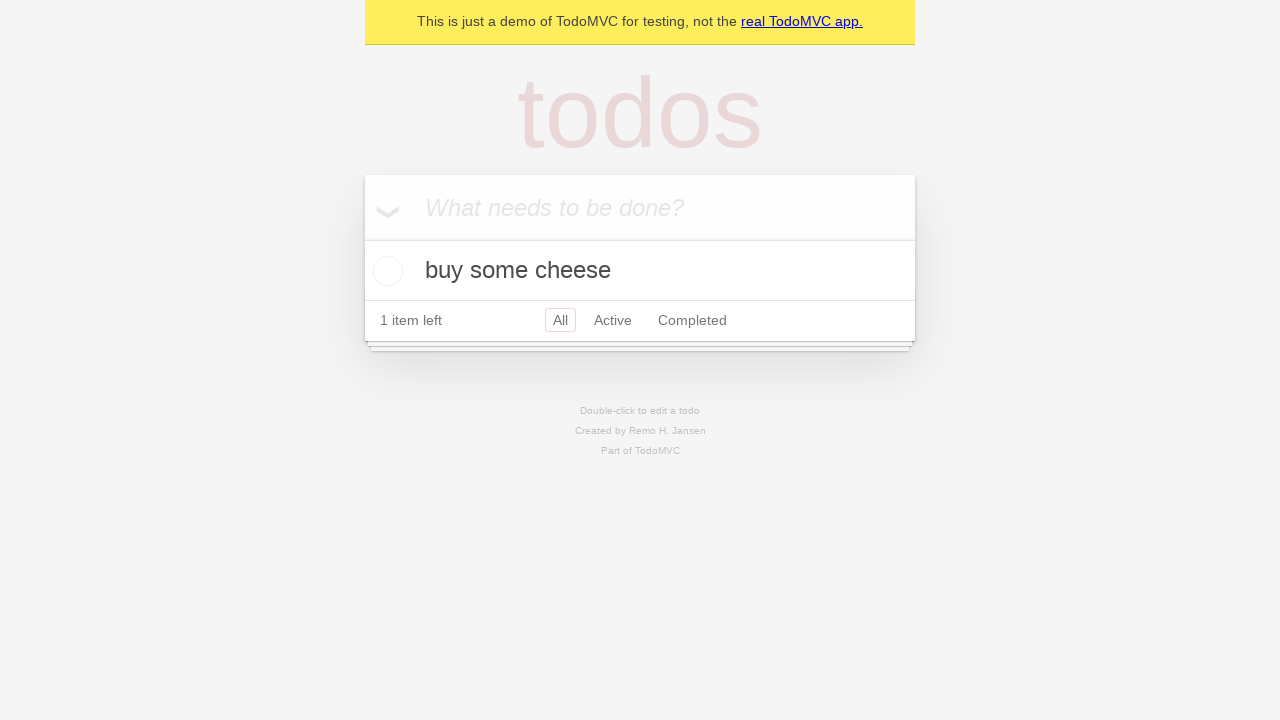

Filled new todo input with 'feed the cat' on internal:attr=[placeholder="What needs to be done?"i]
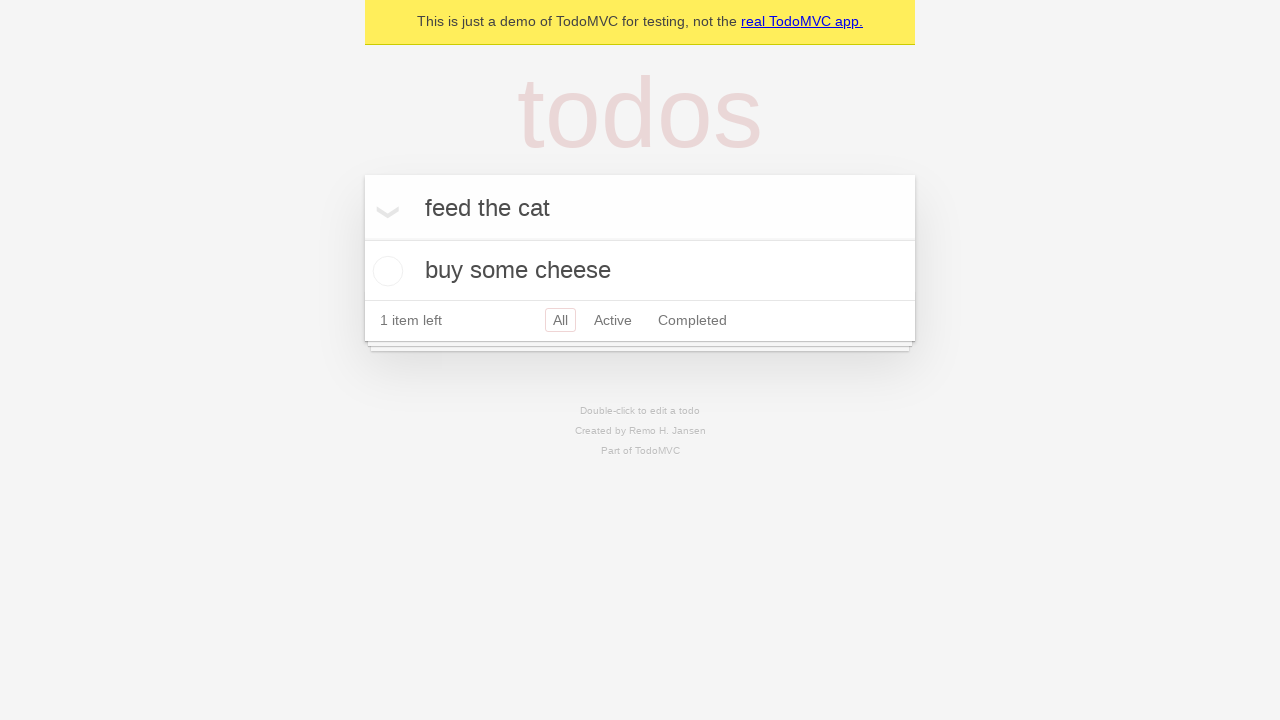

Pressed Enter to add second todo item on internal:attr=[placeholder="What needs to be done?"i]
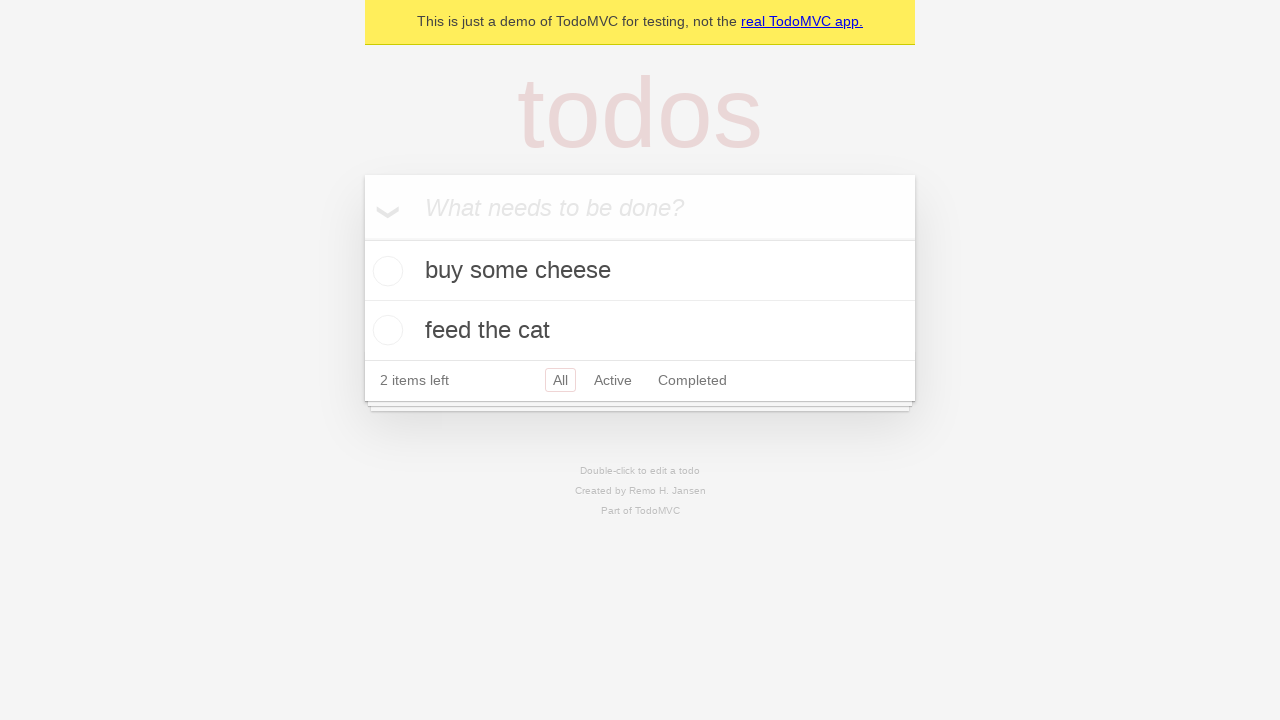

Filled new todo input with 'book a doctors appointment' on internal:attr=[placeholder="What needs to be done?"i]
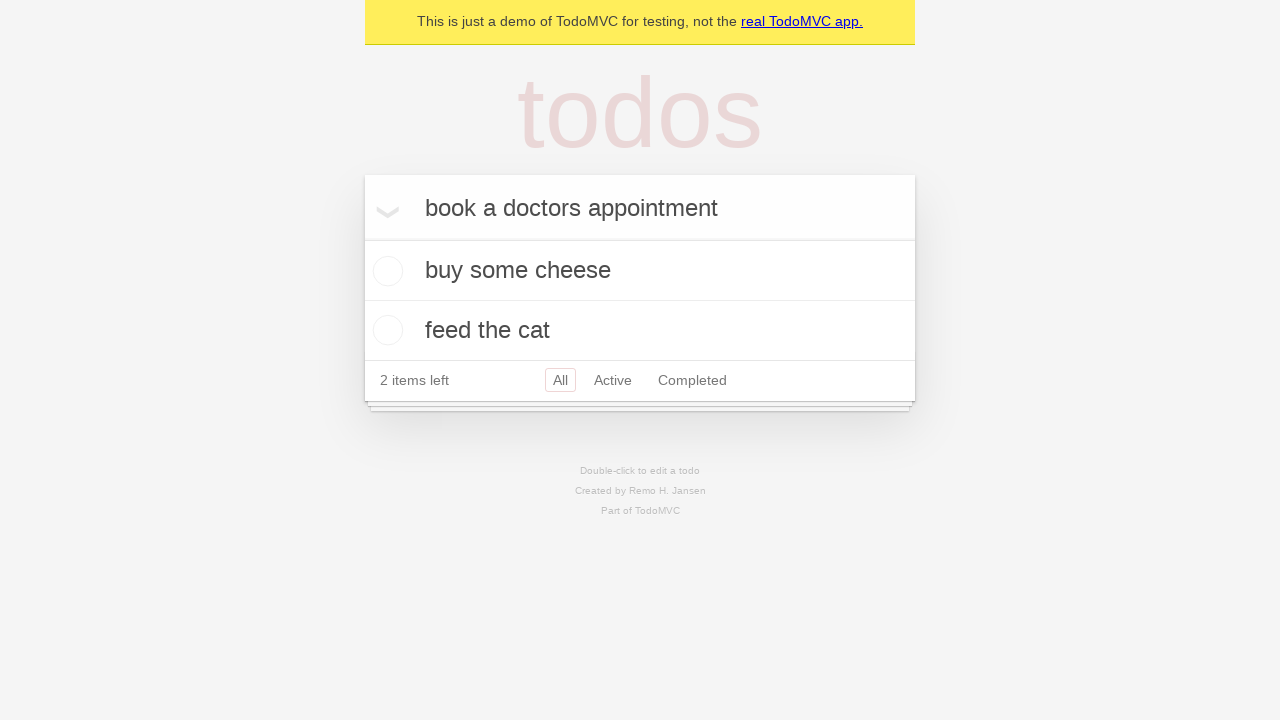

Pressed Enter to add third todo item on internal:attr=[placeholder="What needs to be done?"i]
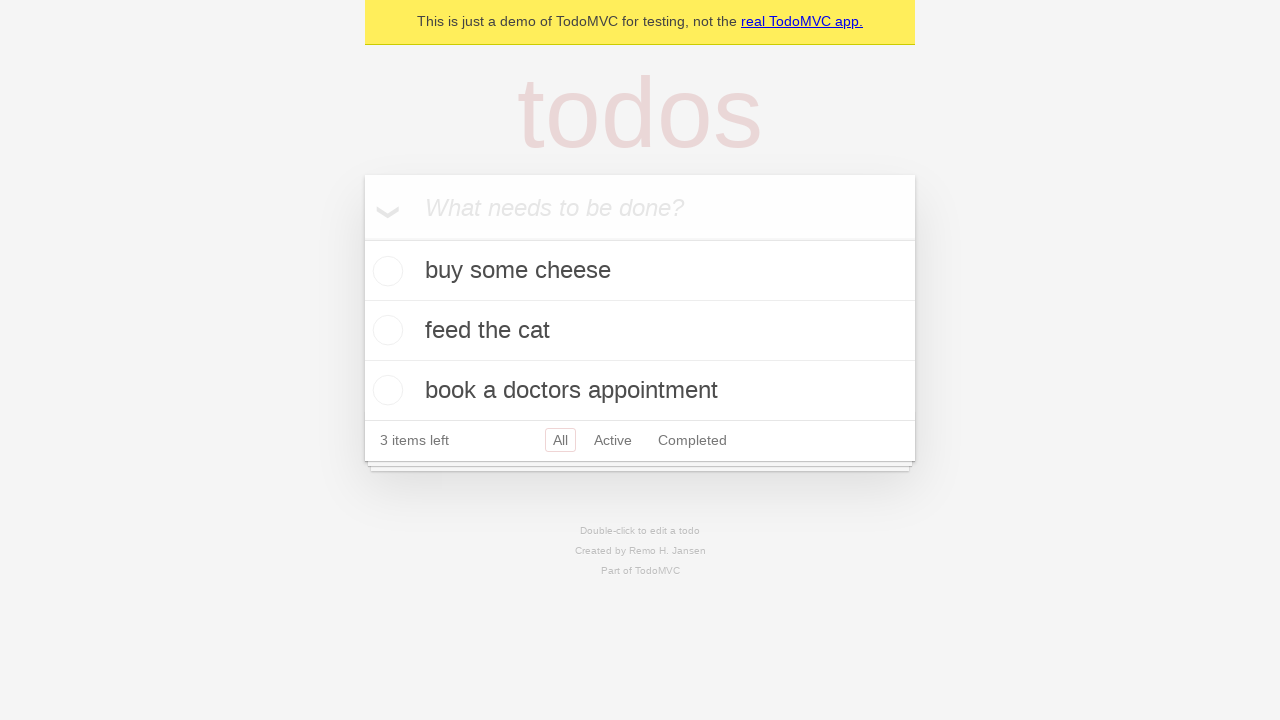

Double-clicked second todo item to enter edit mode at (640, 331) on internal:testid=[data-testid="todo-item"s] >> nth=1
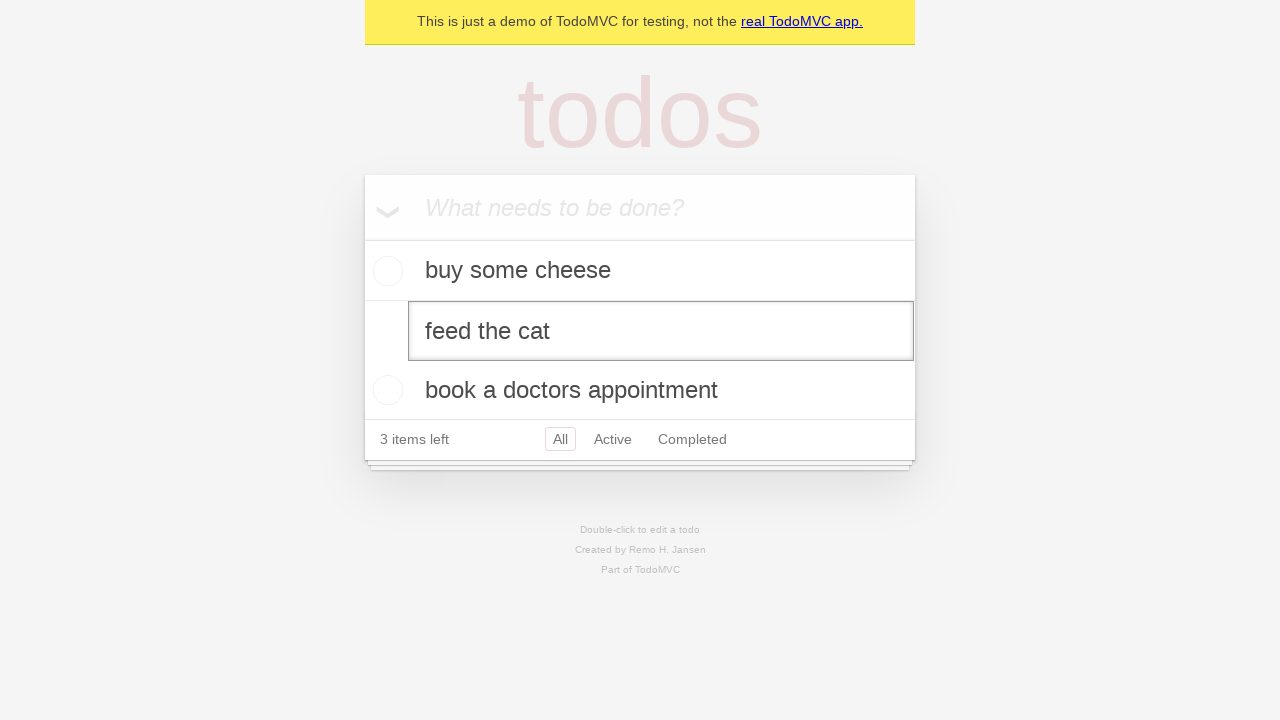

Cleared text in edit input field on internal:testid=[data-testid="todo-item"s] >> nth=1 >> internal:role=textbox[nam
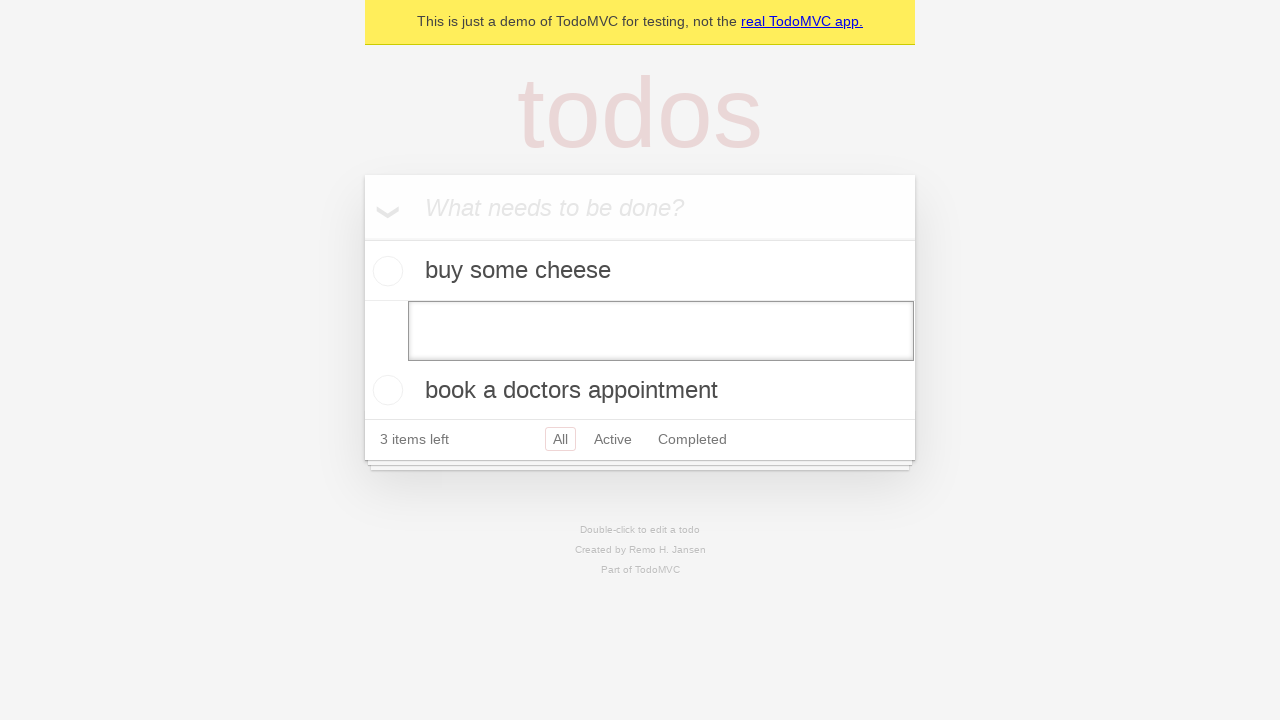

Pressed Enter to confirm empty text, removing the todo item on internal:testid=[data-testid="todo-item"s] >> nth=1 >> internal:role=textbox[nam
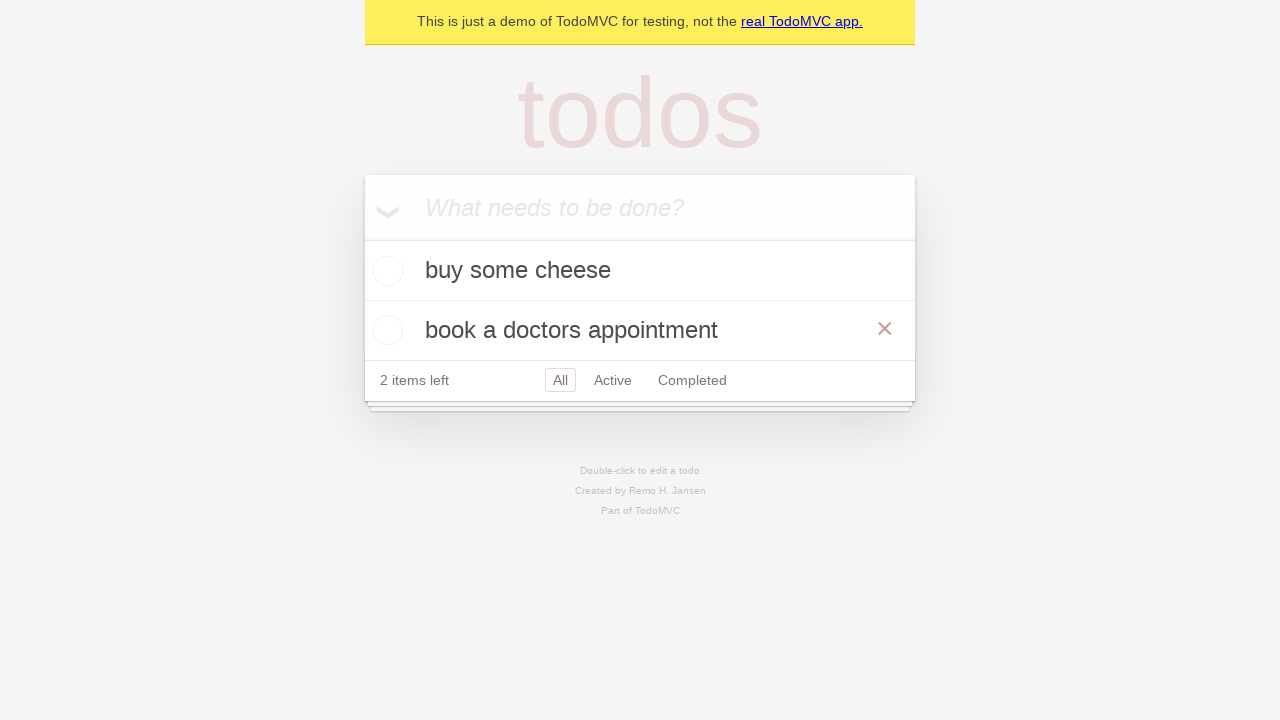

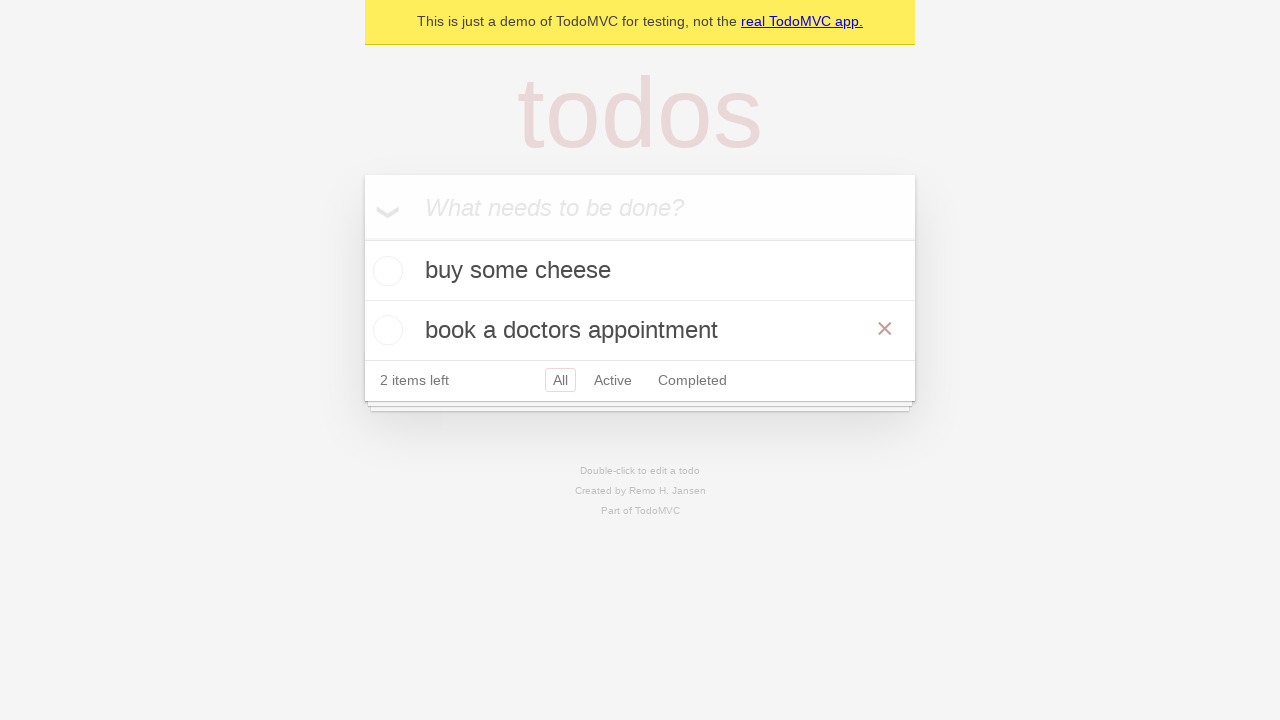